Tests opening a new browser window, navigating to a different page in the new window, and verifying that two windows are open.

Starting URL: https://the-internet.herokuapp.com

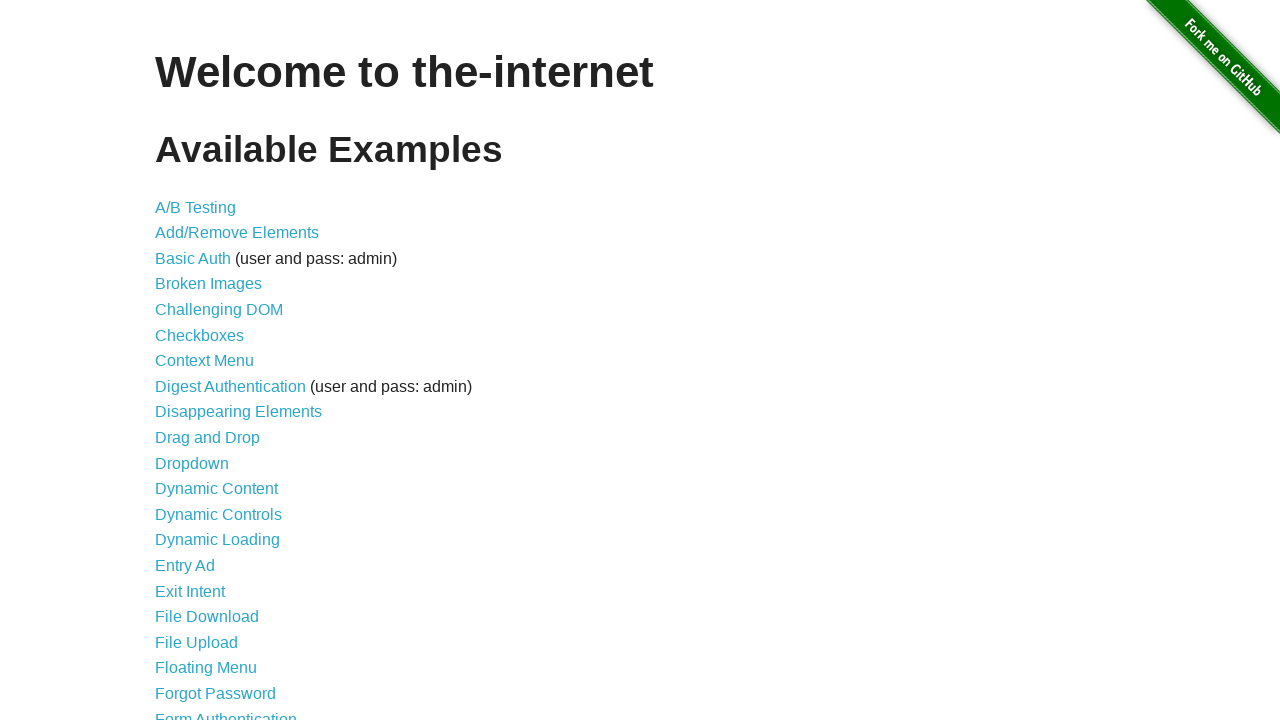

Opened a new browser window/tab in the same context
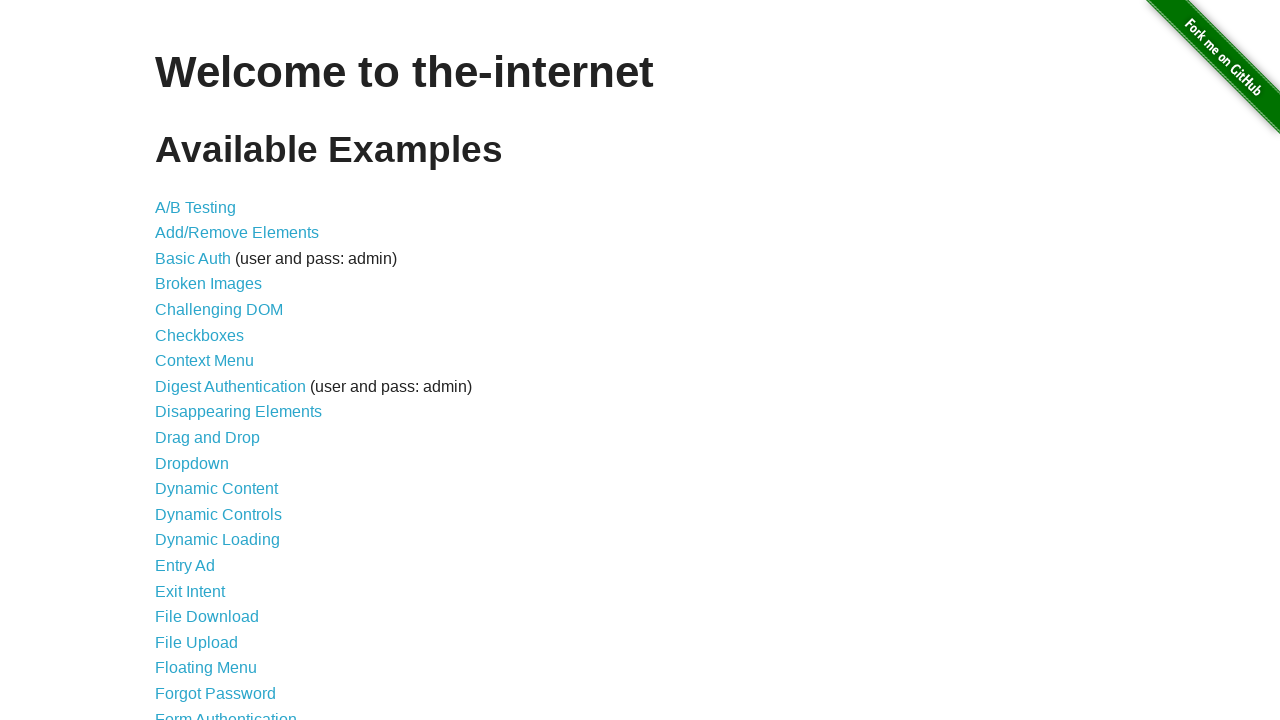

Navigated to the typos page in the new window
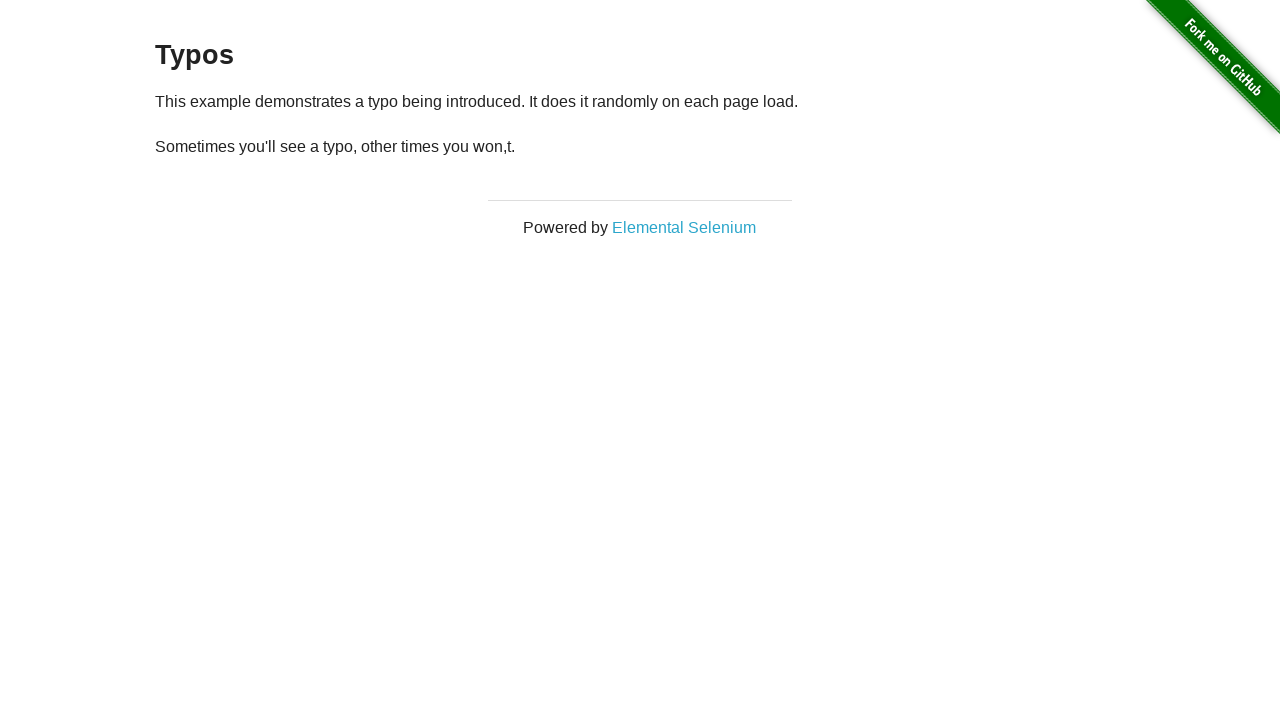

Verified that 2 windows are open
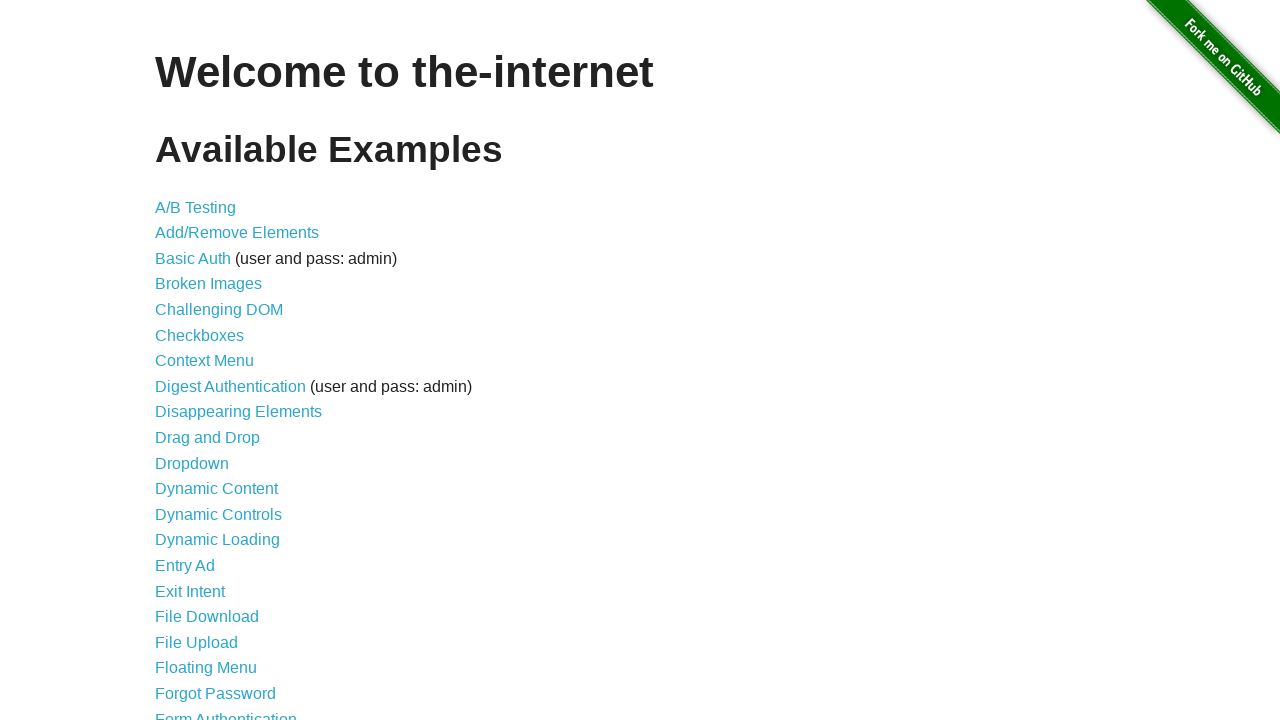

Assertion passed: exactly 2 windows are open
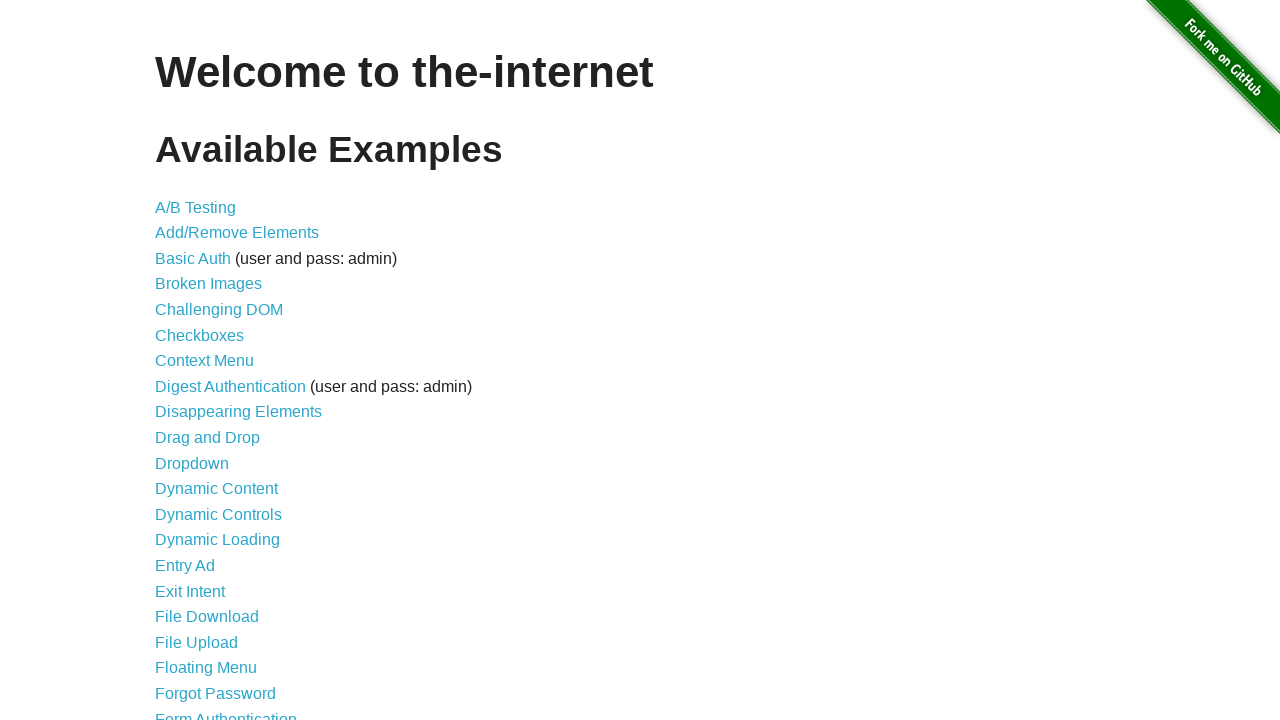

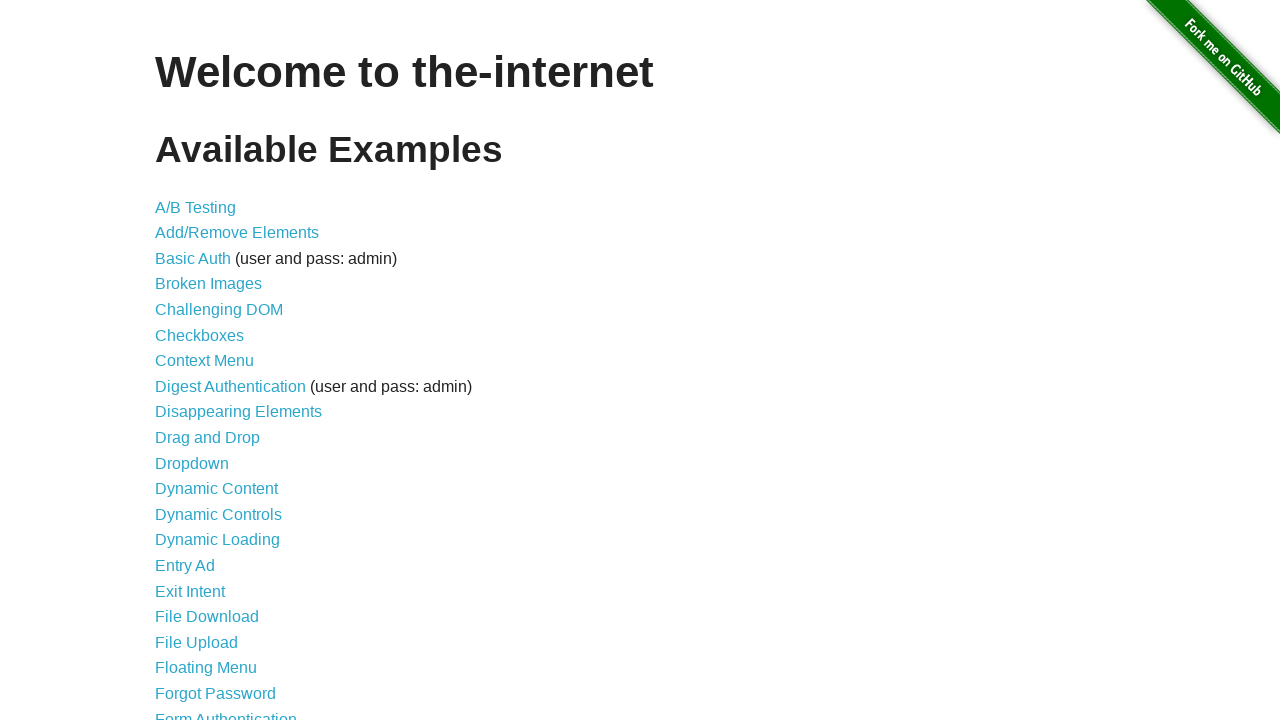